Demonstrates browser navigation by loading a page, retrieving page information (title, URL), and clicking a link that opens a new browser window to test window handle functionality.

Starting URL: https://opensource-demo.orangehrmlive.com/web/index.php/auth/login

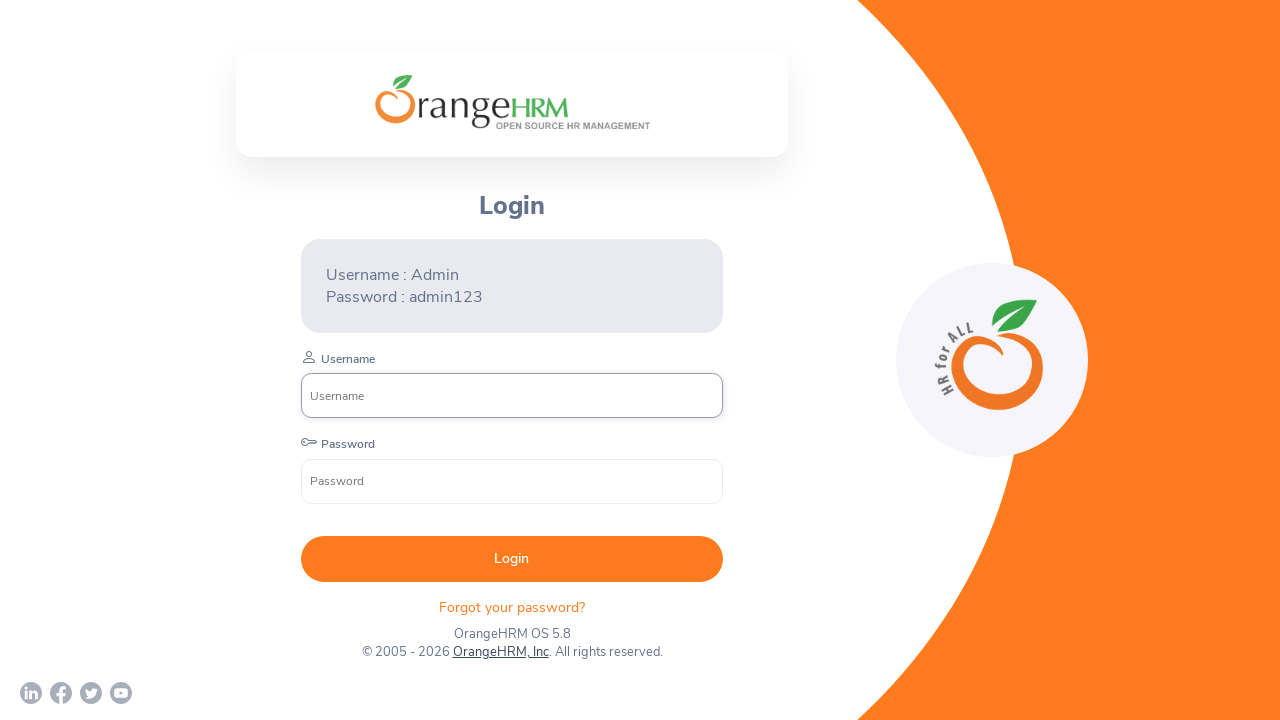

Waited for page to load with networkidle state
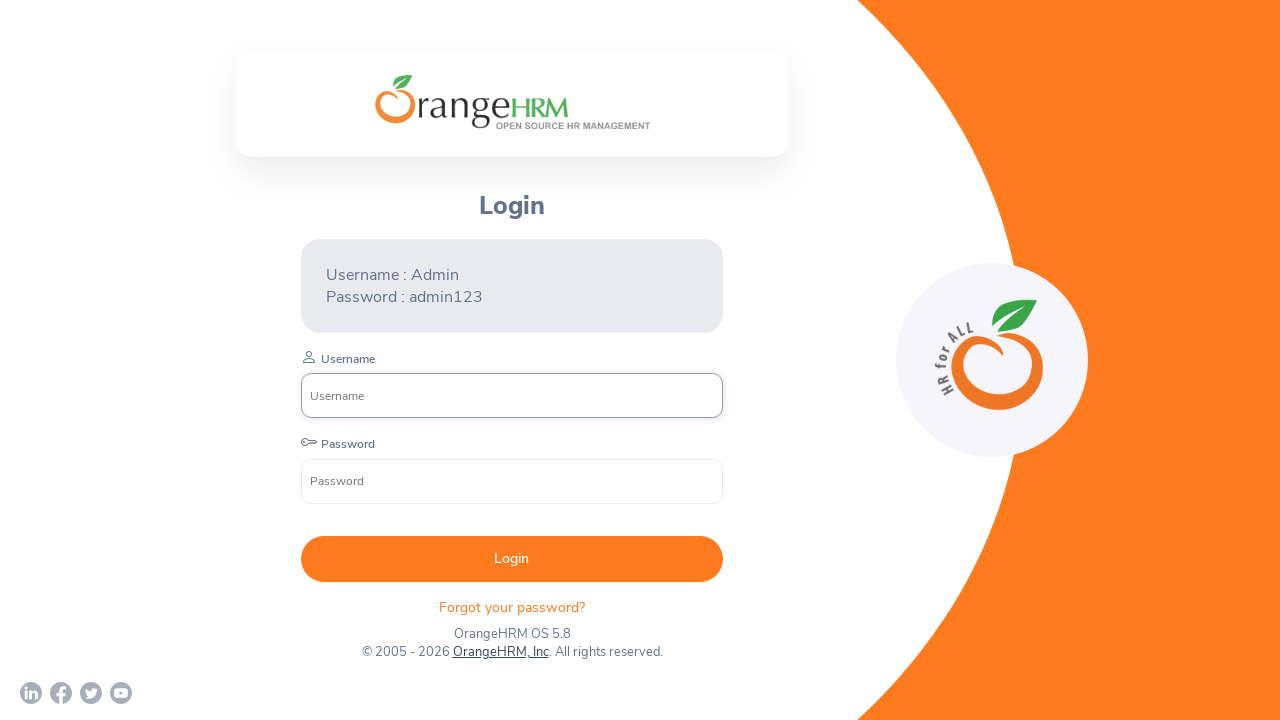

Retrieved page title: OrangeHRM
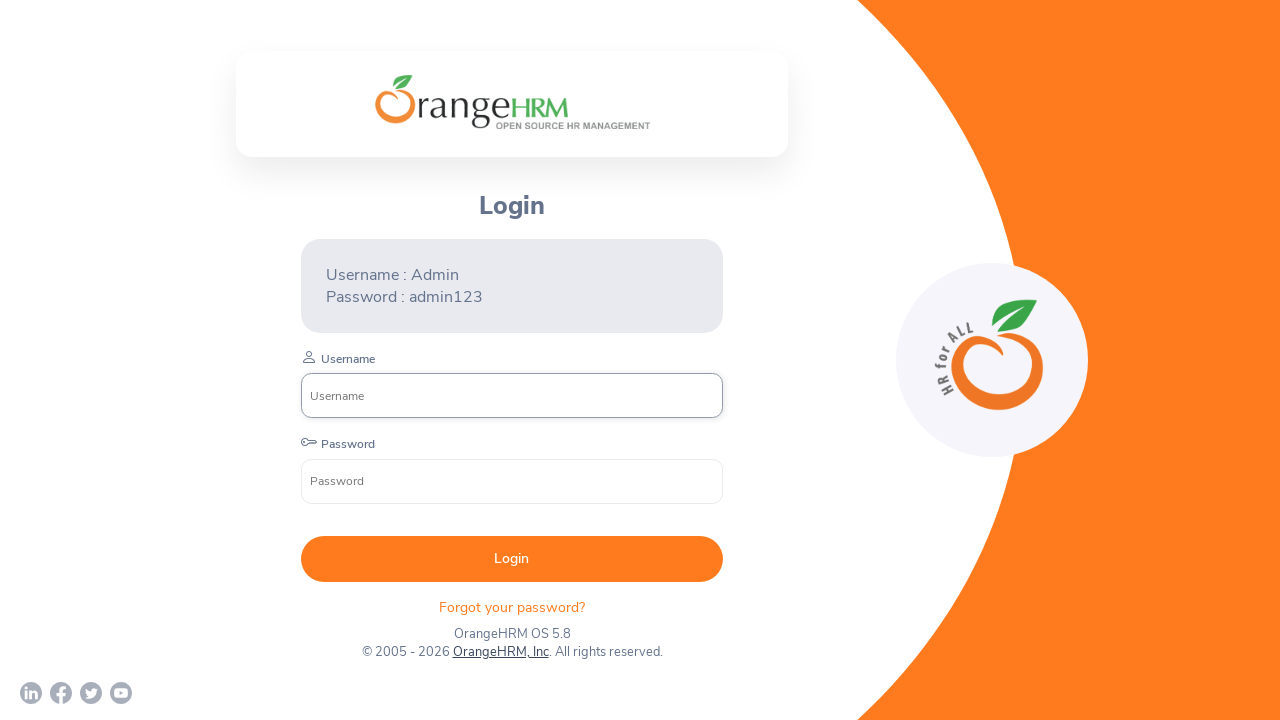

Retrieved current URL: https://opensource-demo.orangehrmlive.com/web/index.php/auth/login
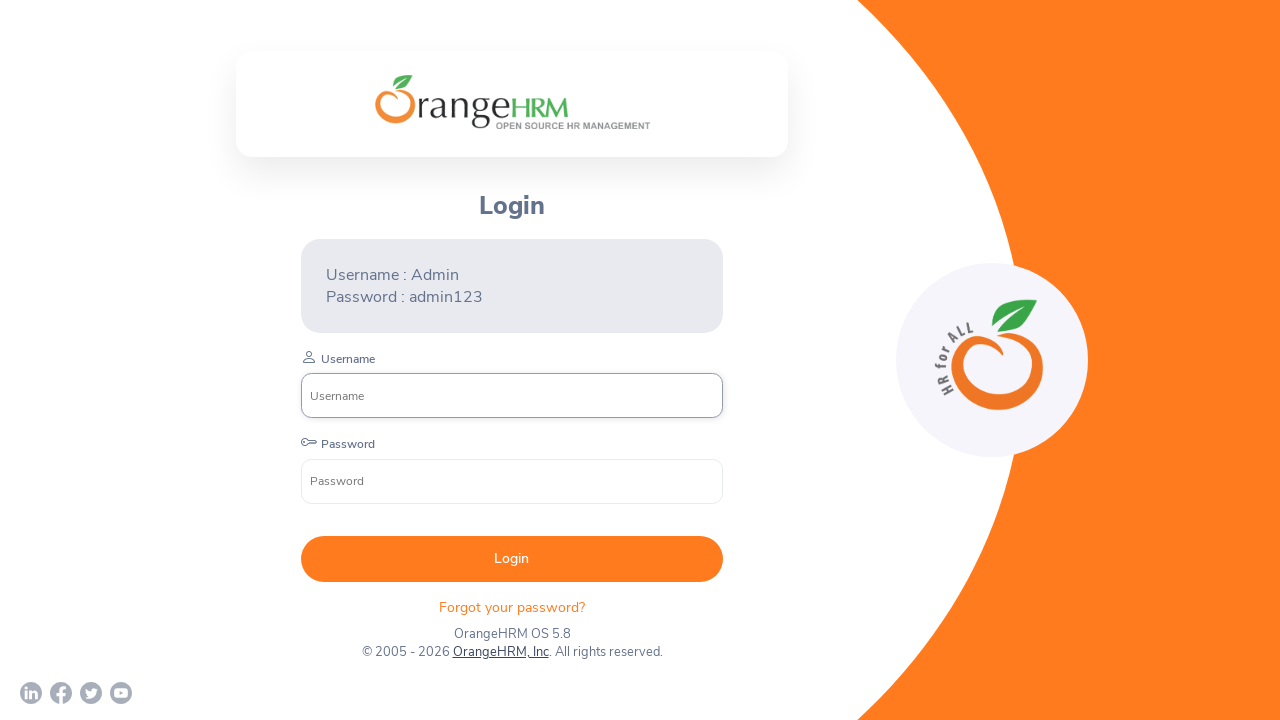

Clicked on OrangeHRM, Inc link to open new window at (500, 652) on text=OrangeHRM, Inc
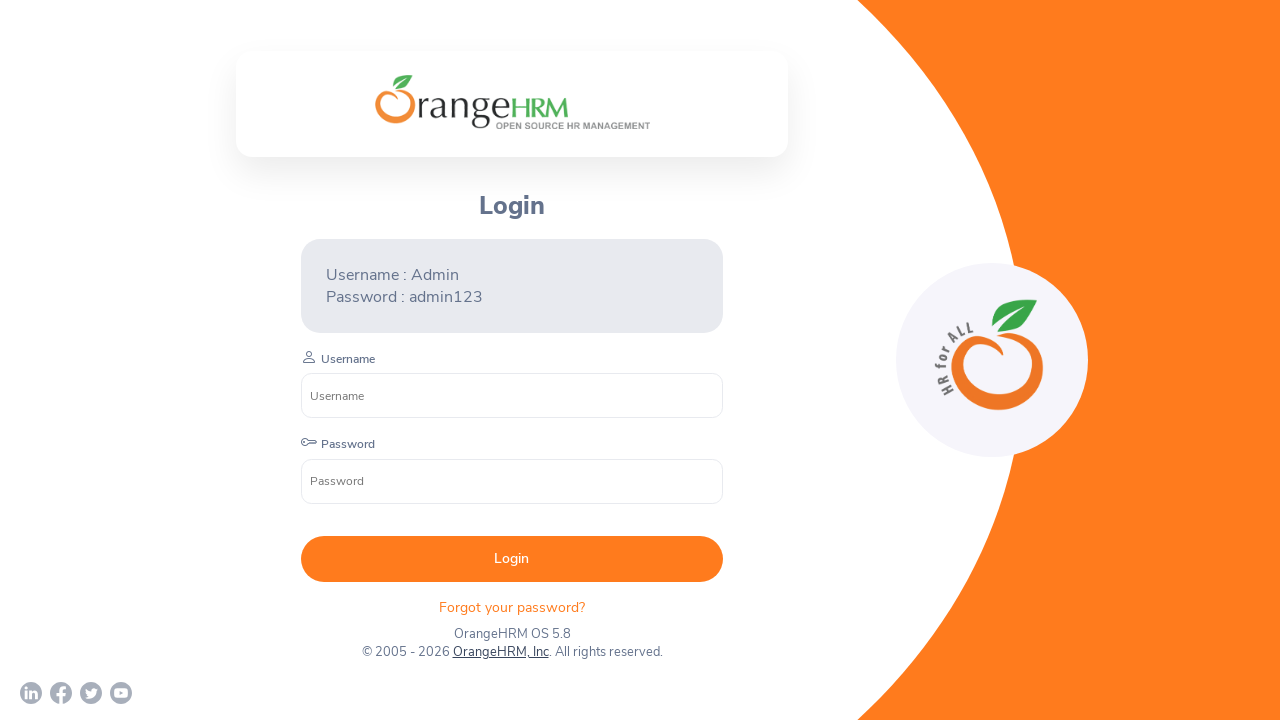

Retrieved new page from context
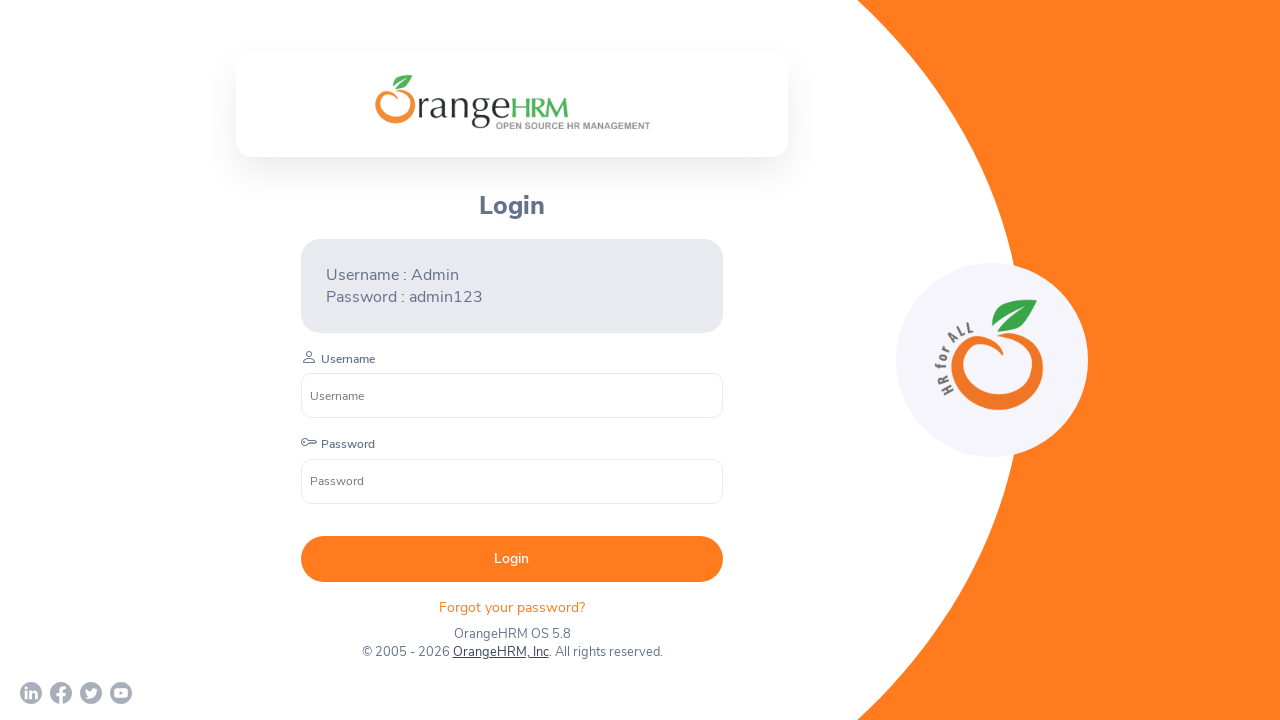

Retrieved all page URLs from context: ['https://opensource-demo.orangehrmlive.com/web/index.php/auth/login', 'https://www.orangehrm.com/']
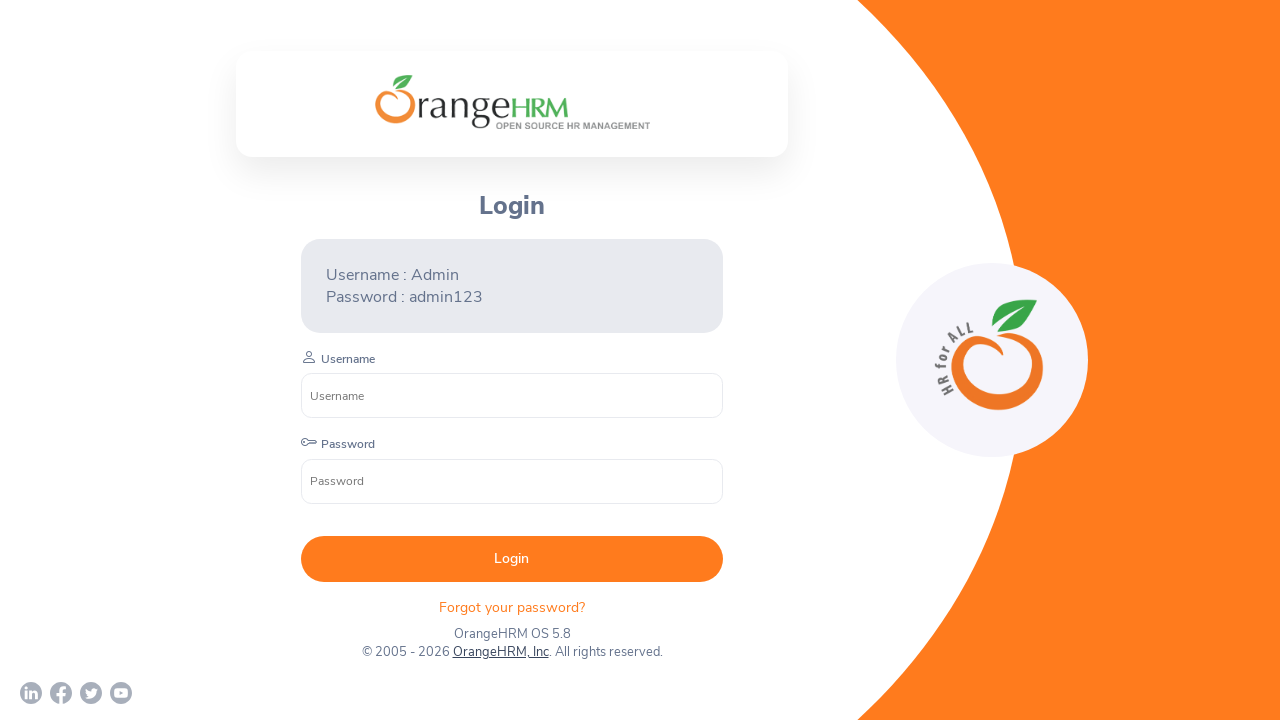

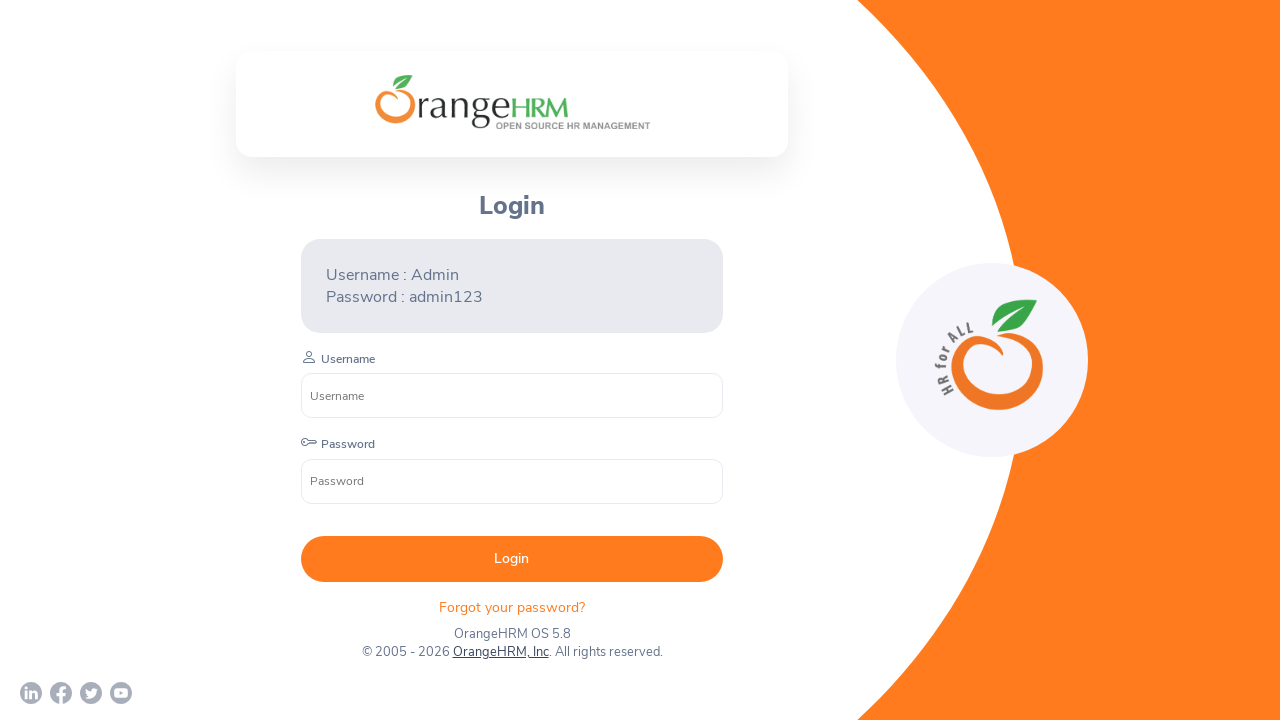